Tests drag and drop functionality by dragging an element to a droppable area within an iframe

Starting URL: https://jqueryui.com/droppable/

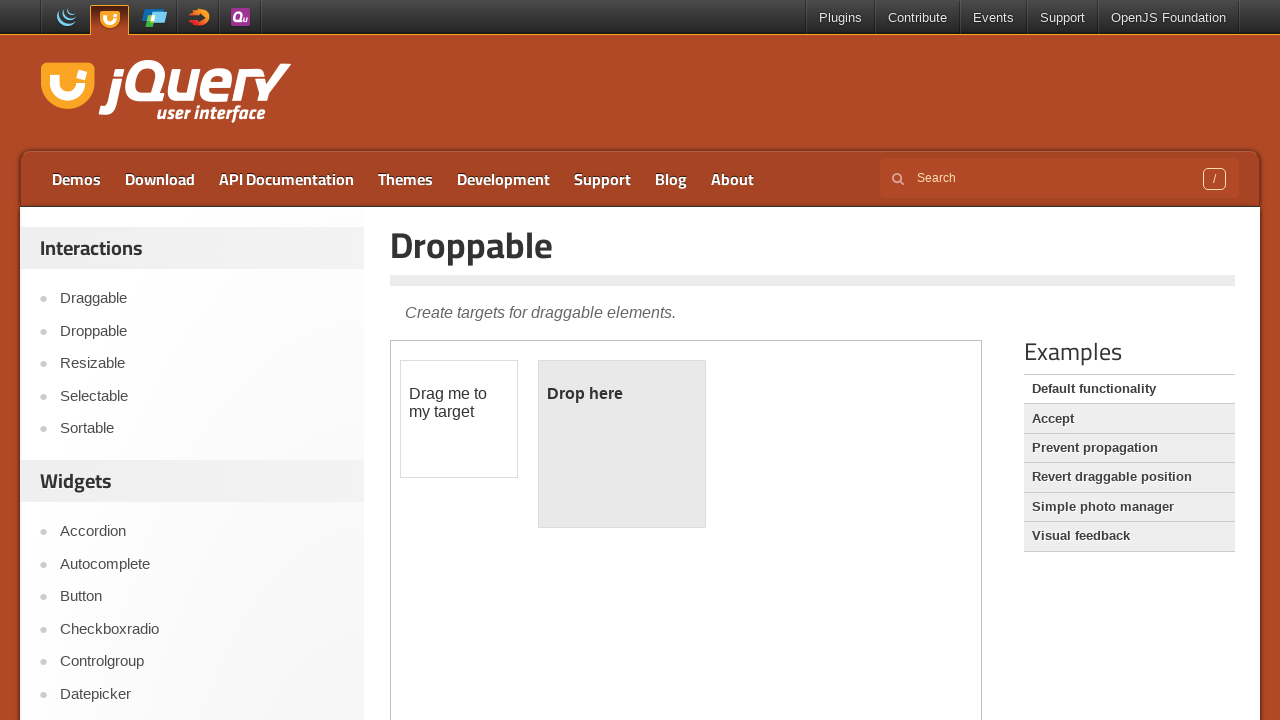

Navigated to jQuery UI droppable demo page
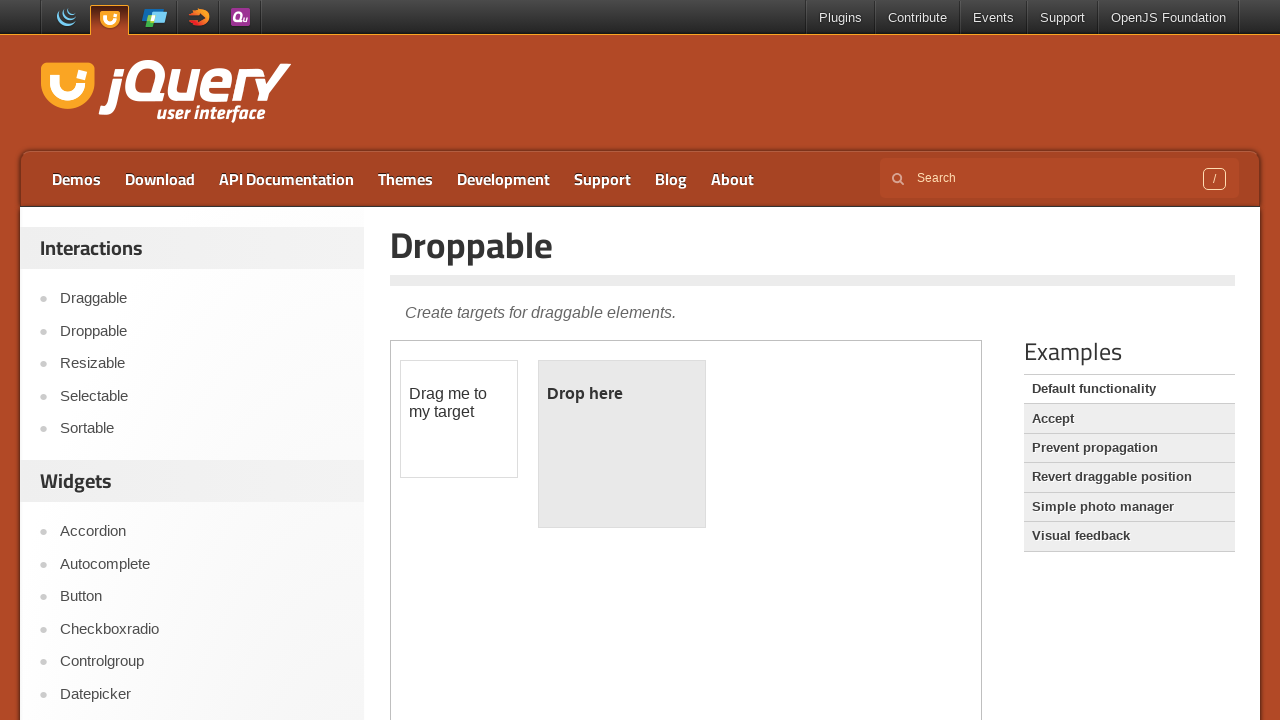

Located and switched to demo iframe
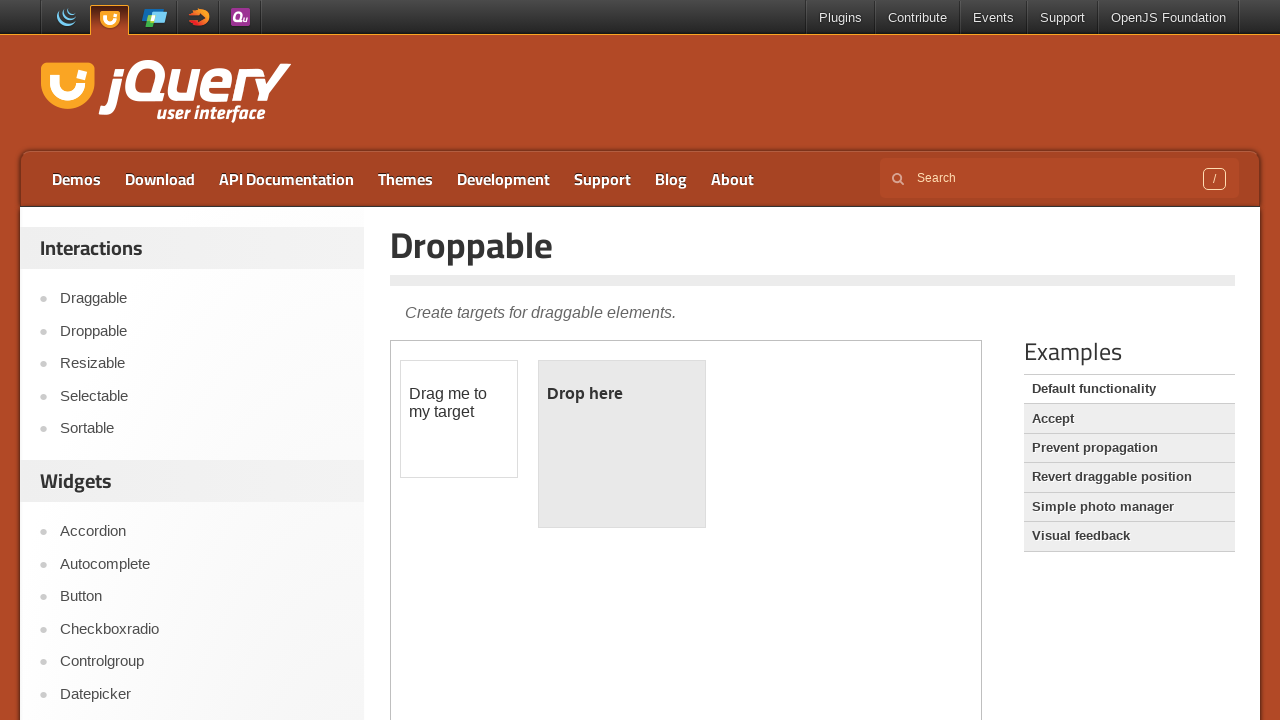

Located draggable element
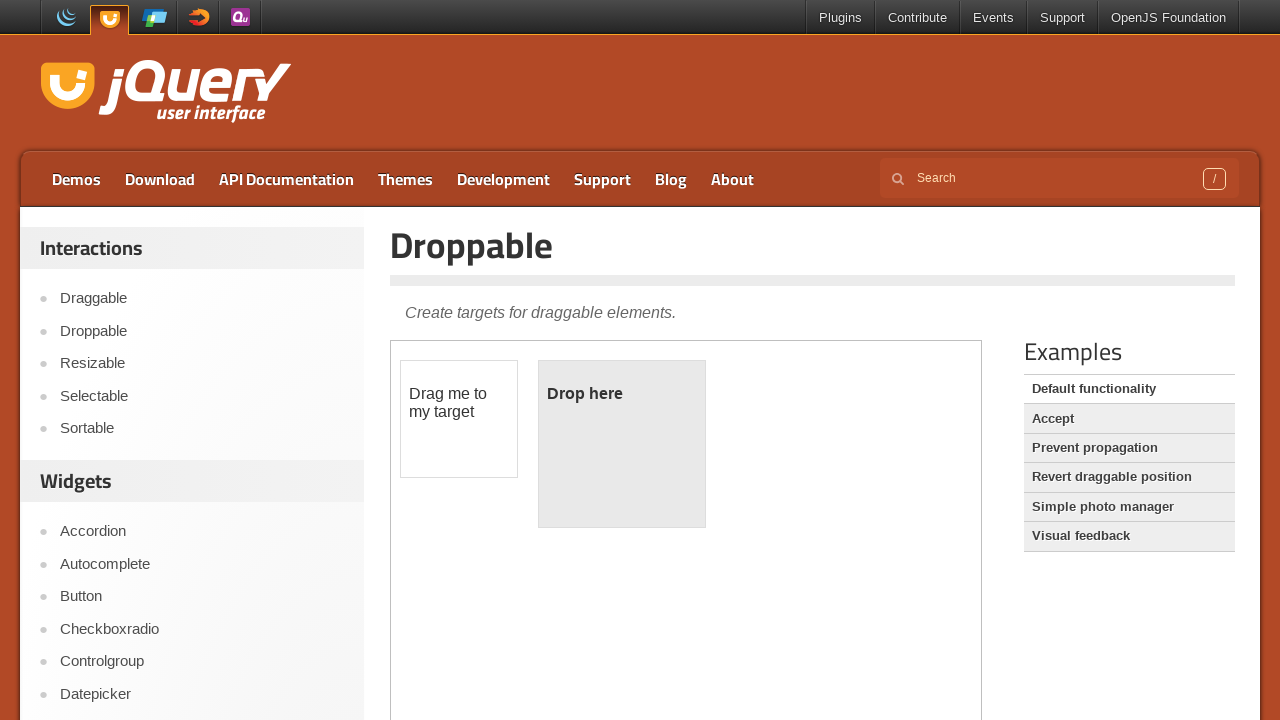

Located droppable element
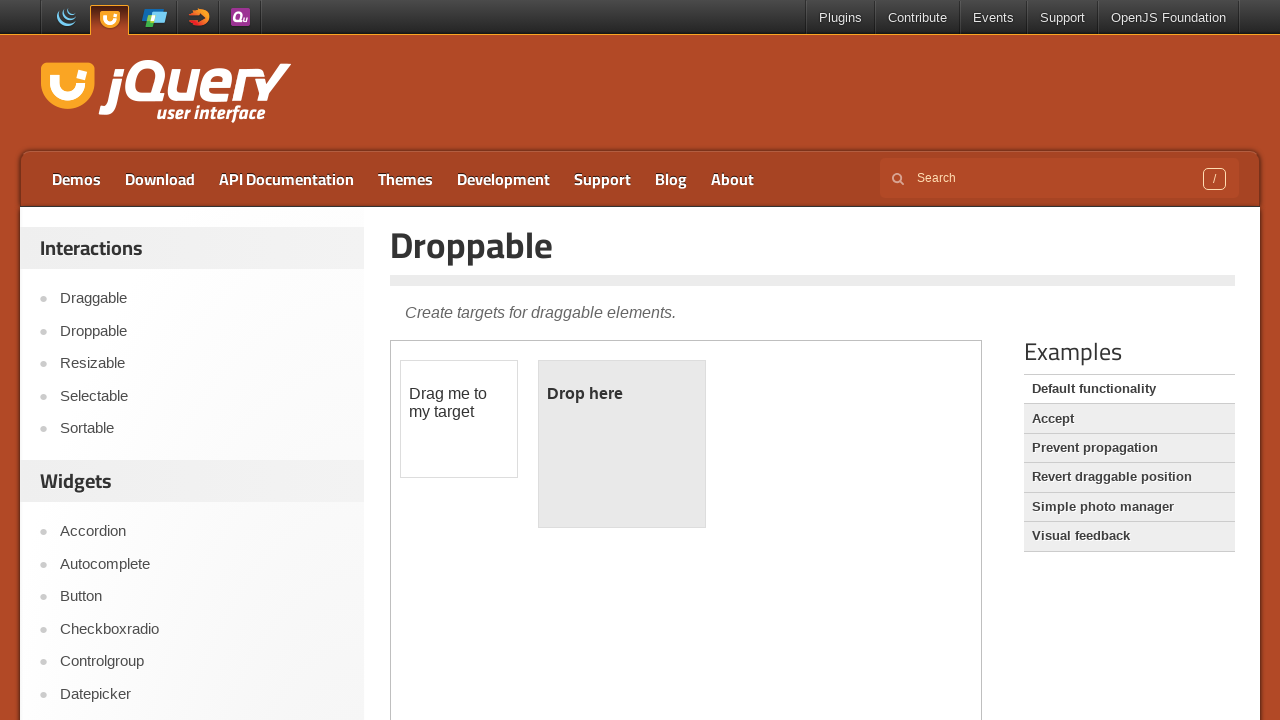

Dragged draggable element to droppable area at (622, 444)
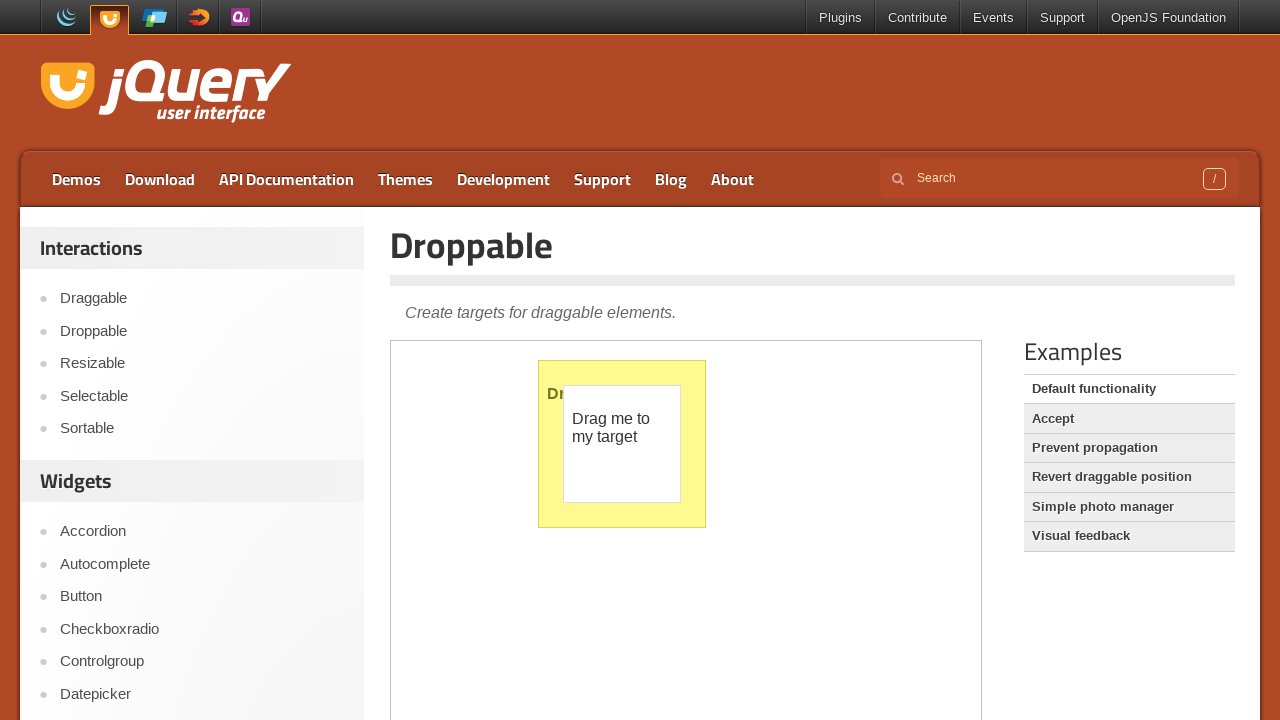

Retrieved droppable element text: 'Dropped!'
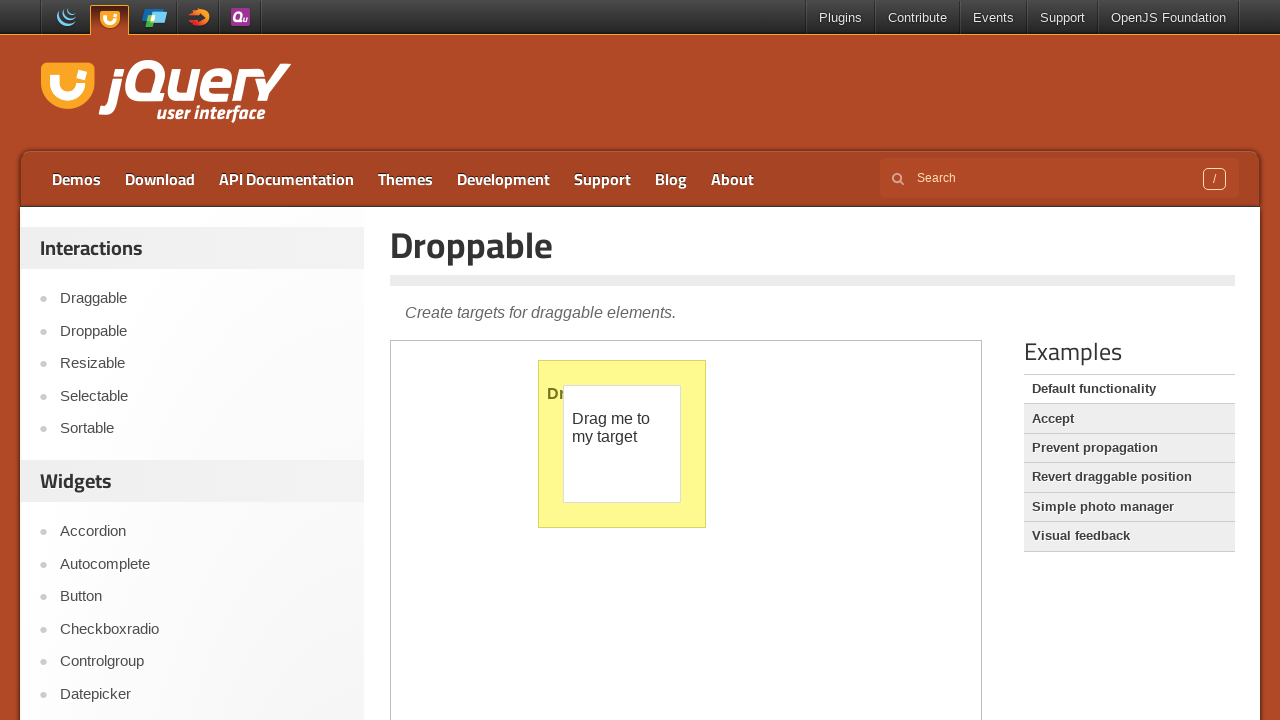

Assertion passed: 'Dropped!' text found in droppable element
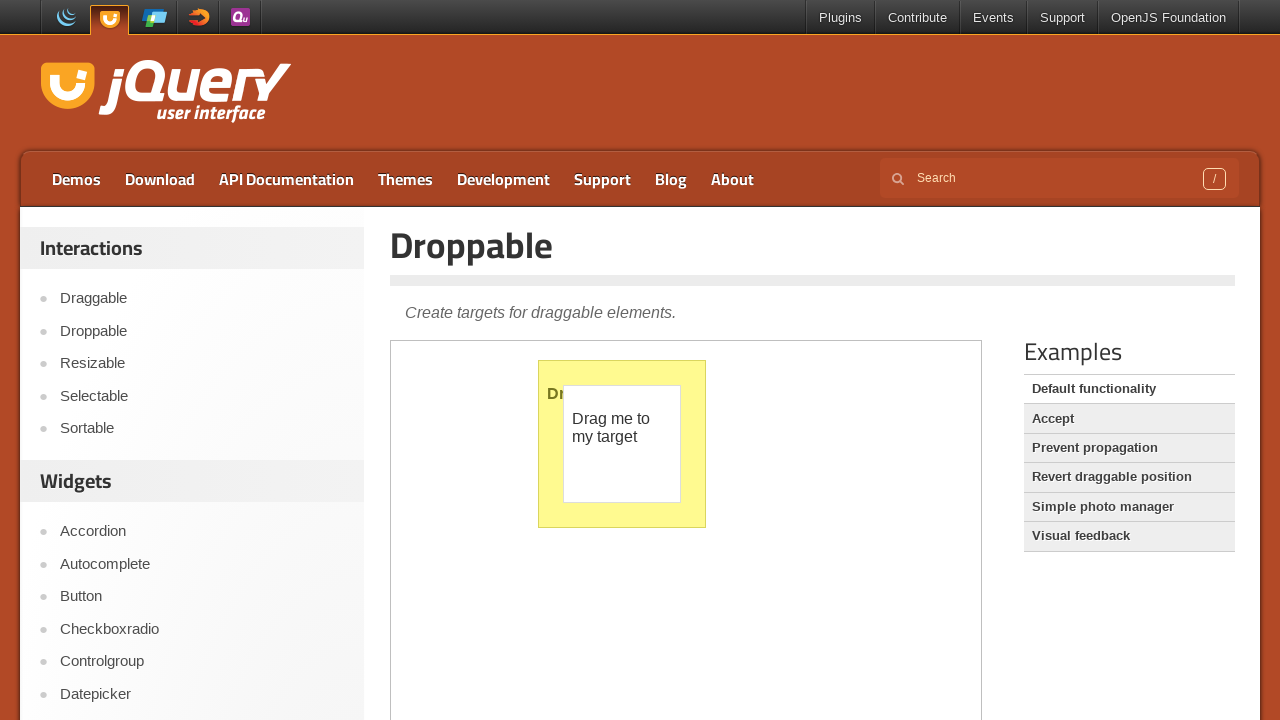

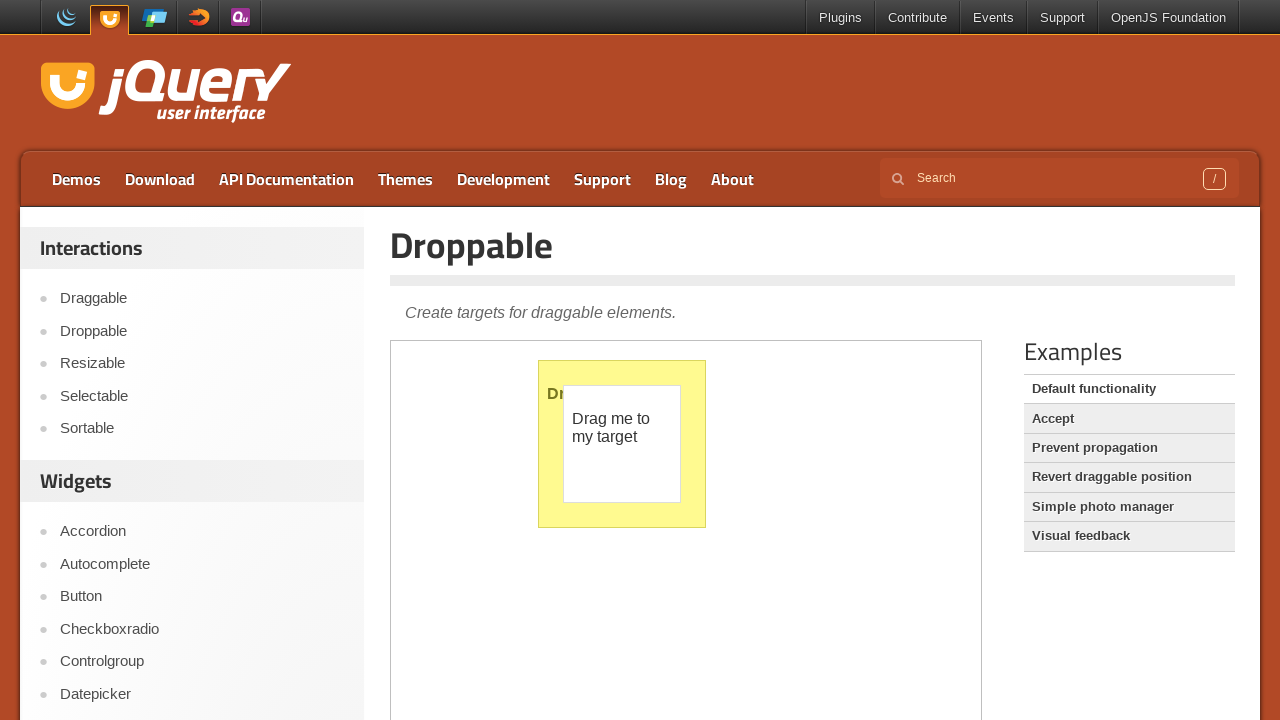